Tests dynamic loading functionality by clicking a Start button and waiting for a "Hello World" text element to appear after the loading completes.

Starting URL: https://the-internet.herokuapp.com/dynamic_loading/2

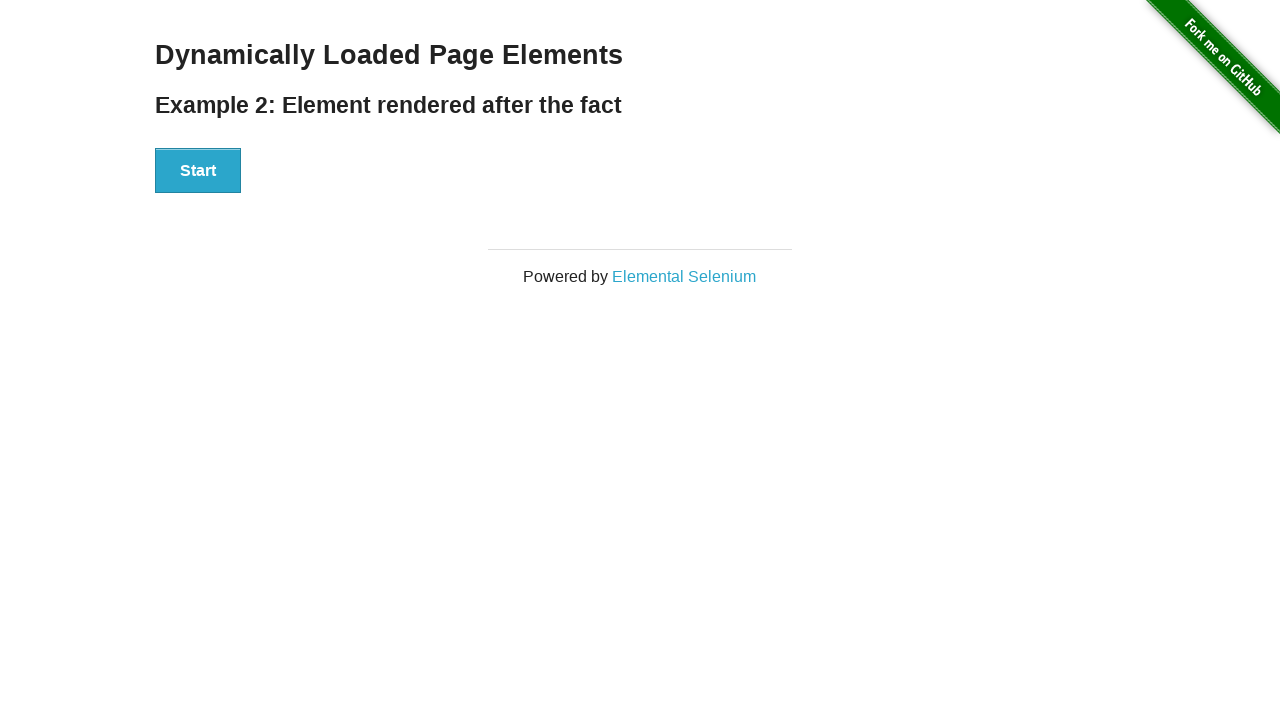

Navigated to dynamic loading test page
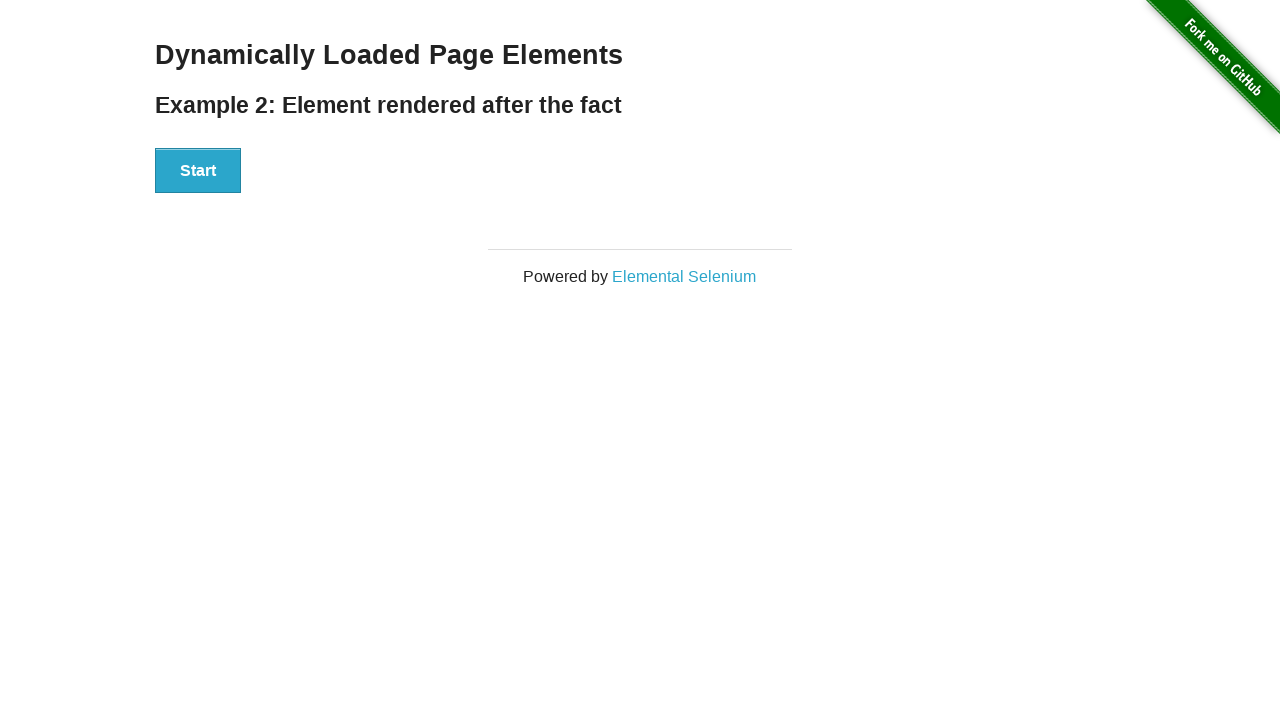

Clicked Start button to trigger dynamic loading at (198, 171) on div#start button
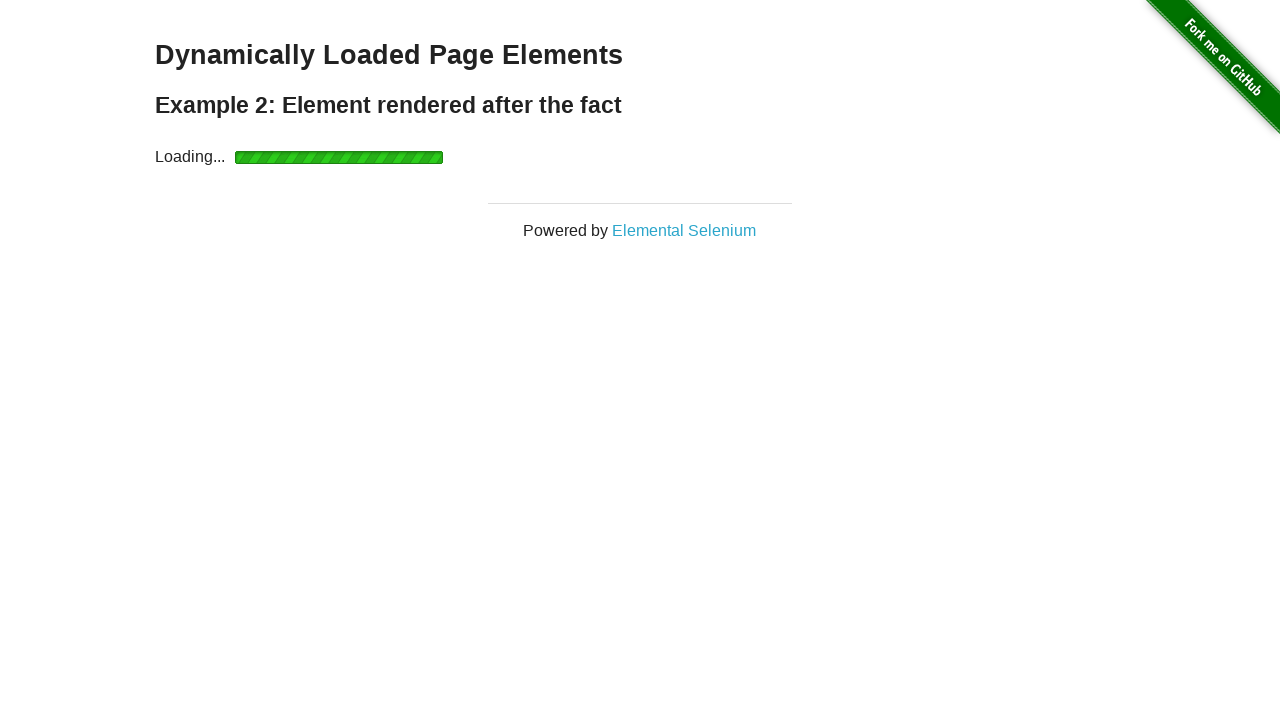

Hello World text element appeared after loading completed
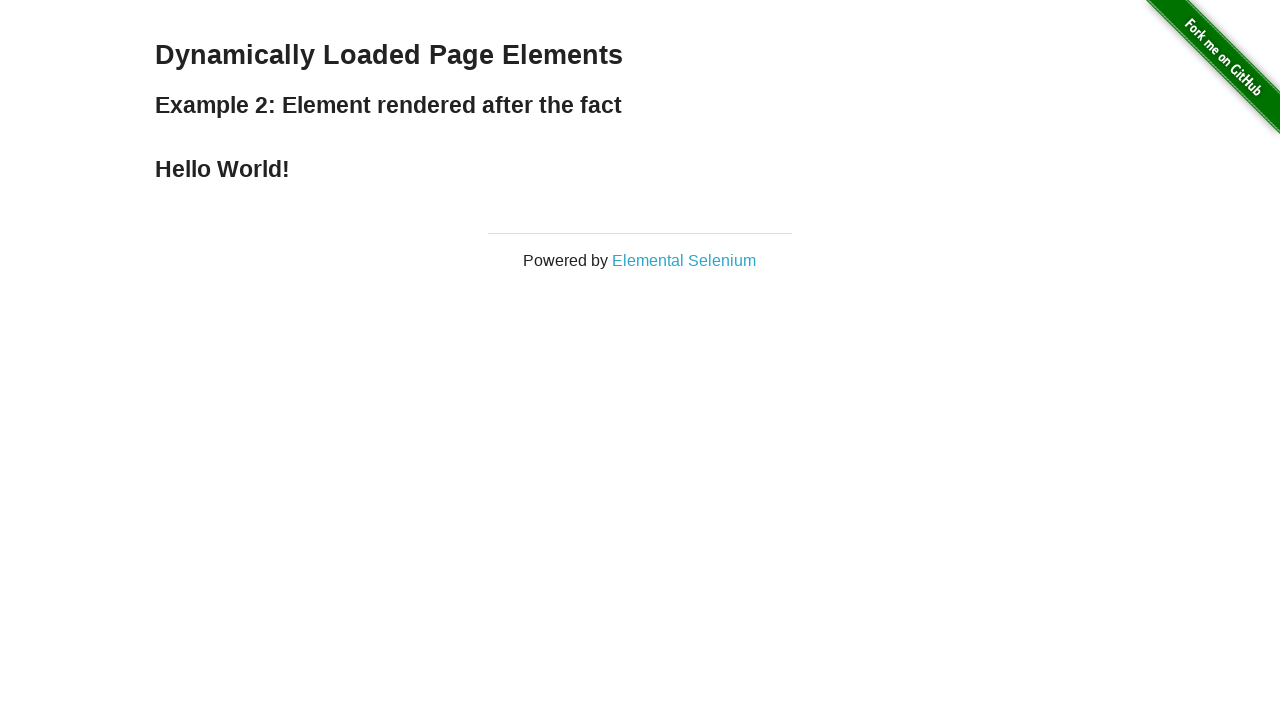

Retrieved and printed Hello World text content
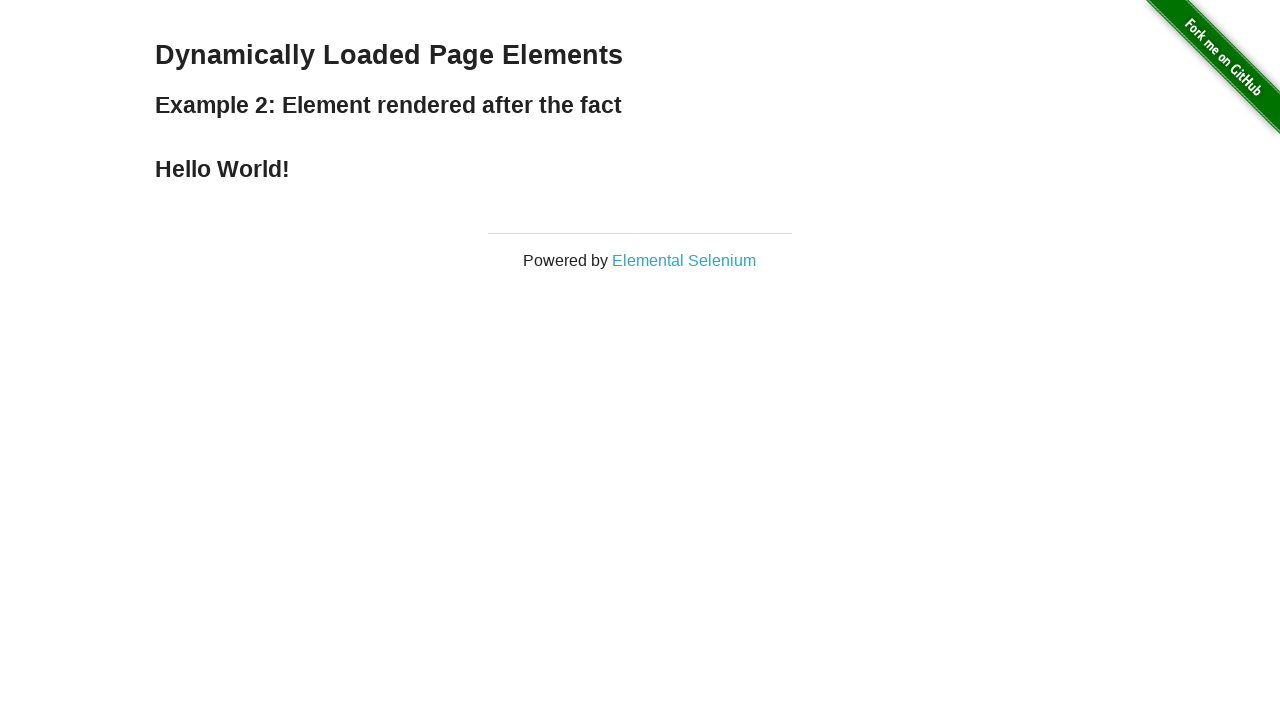

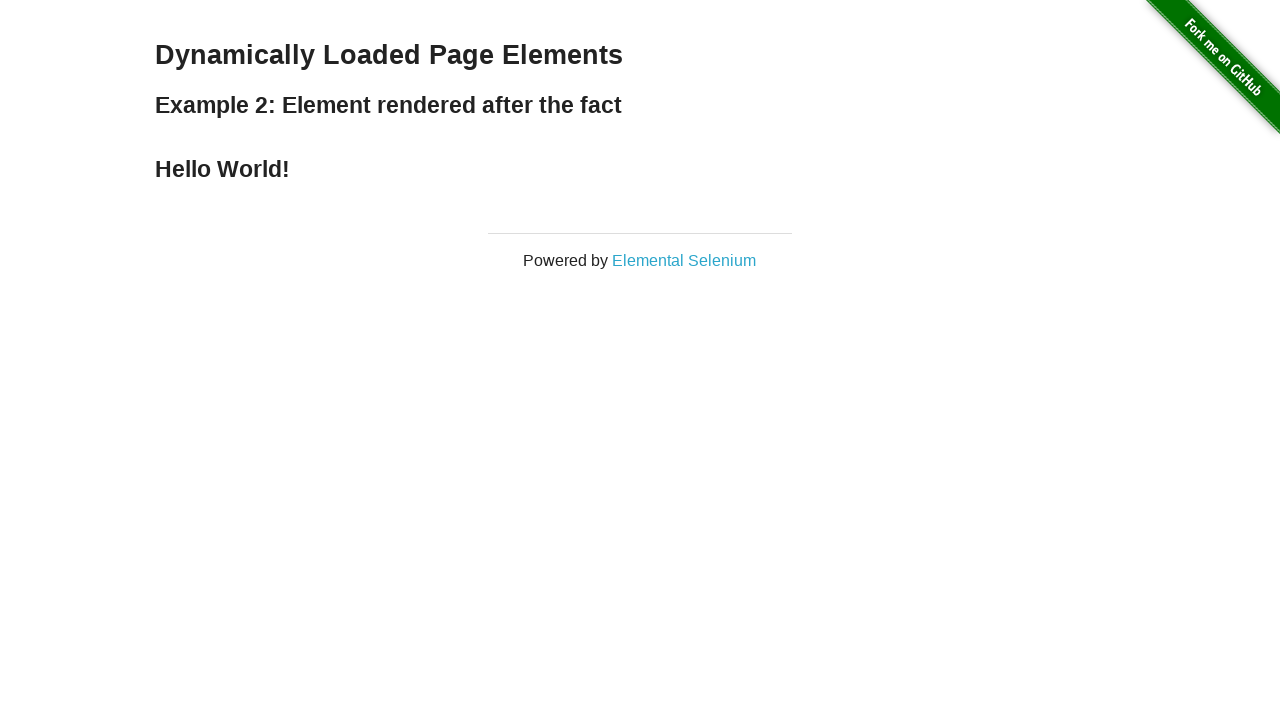